Tests keyboard input functionality by typing text into an input field and then clearing it

Starting URL: https://bonigarcia.dev/selenium-webdriver-java/web-form.html

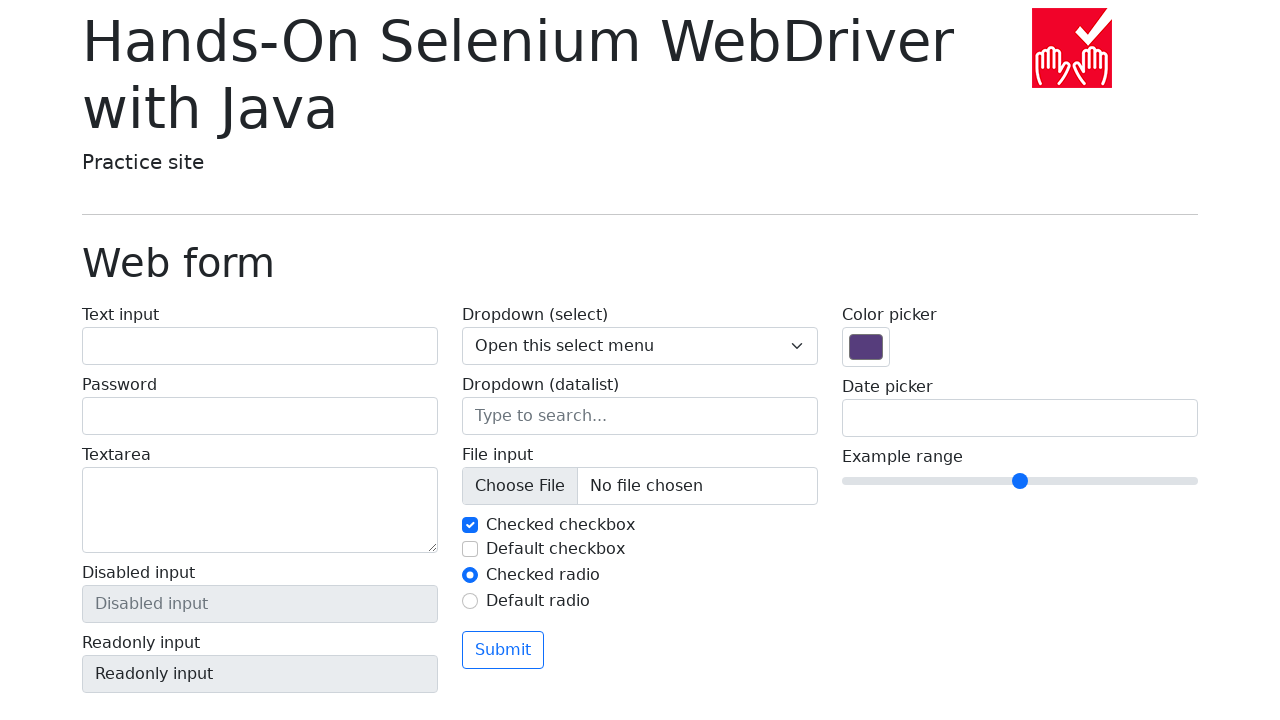

Navigated to web form page
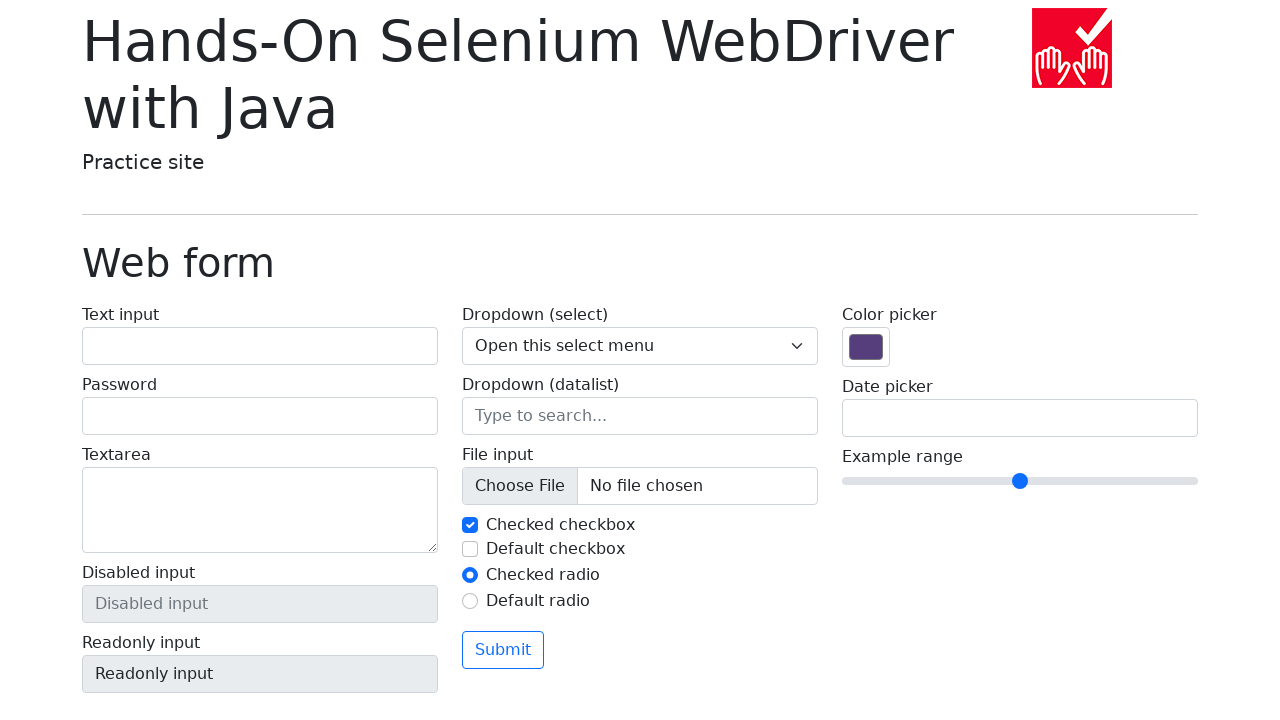

Filled text input field with 'Hello World!' on input[name='my-text']
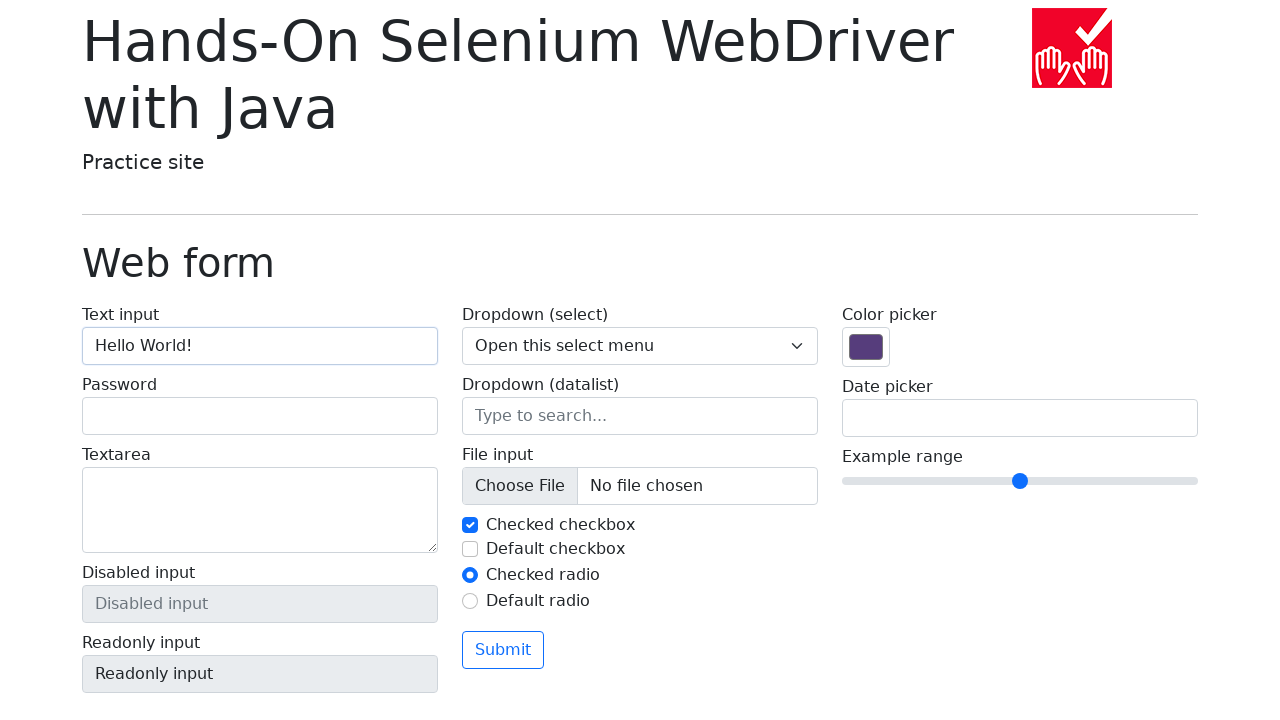

Cleared the text input field on input[name='my-text']
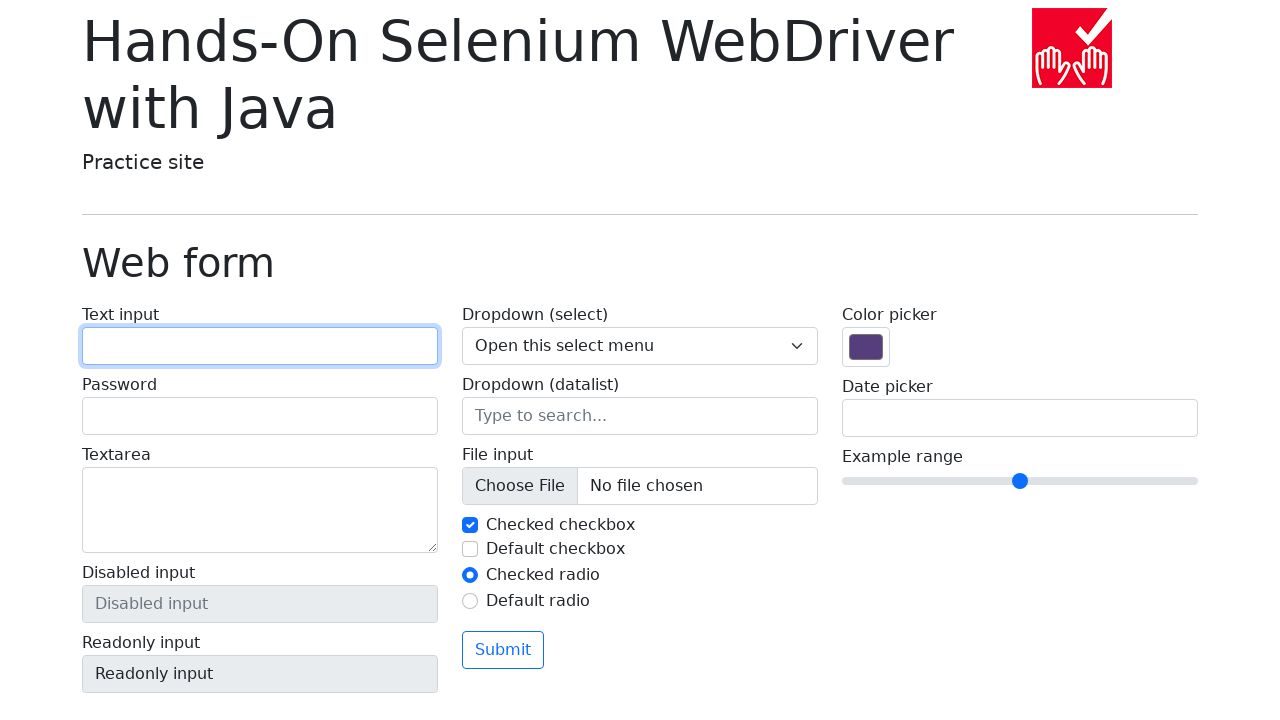

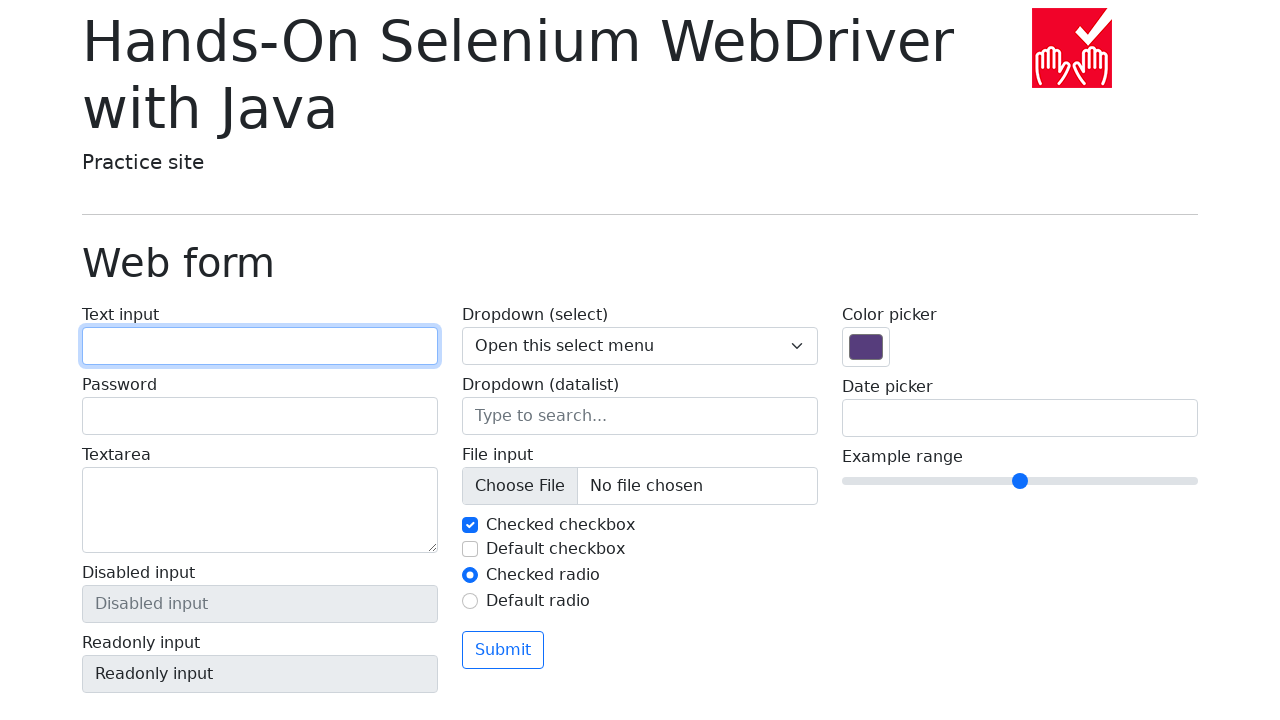